Tests the GOV.UK site-wide search by entering "Universal Credit" in the search box and verifying search results appear.

Starting URL: https://www.gov.uk/

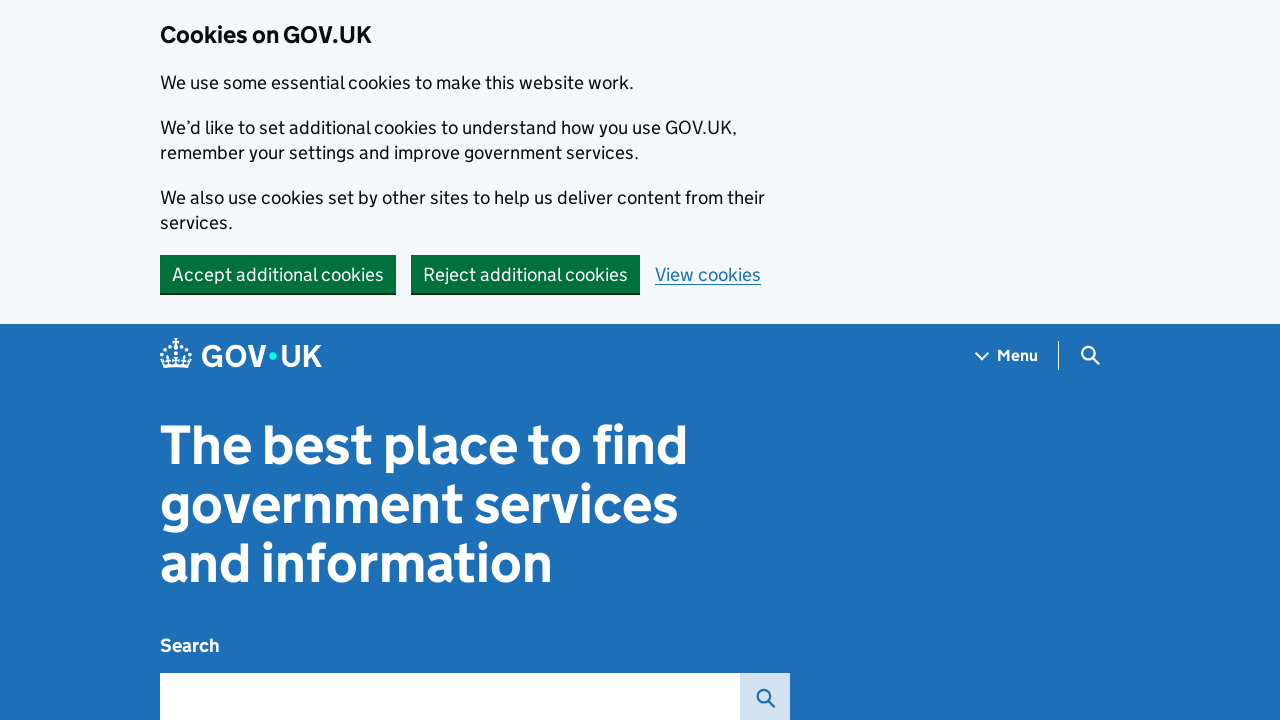

Filled search box with 'Universal Credit' on internal:role=search >> internal:label="Search"i
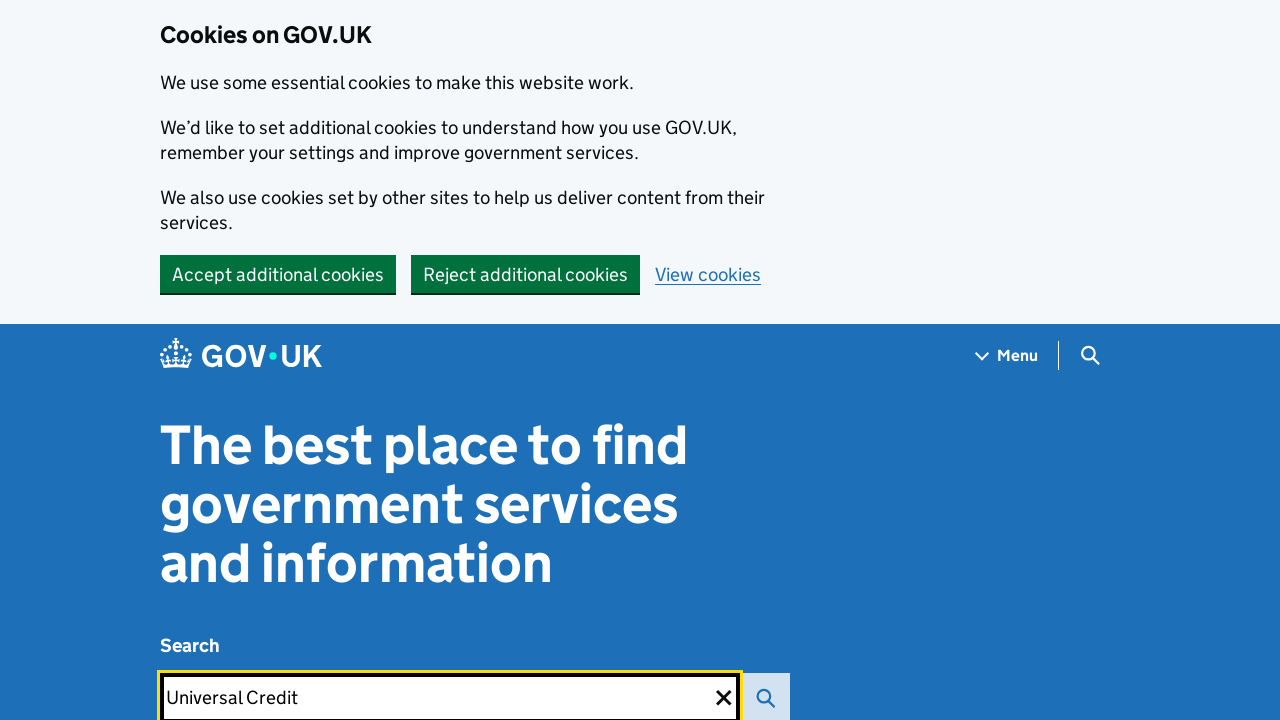

Clicked Search button to perform search at (765, 695) on internal:role=search >> internal:role=button[name="Search"i]
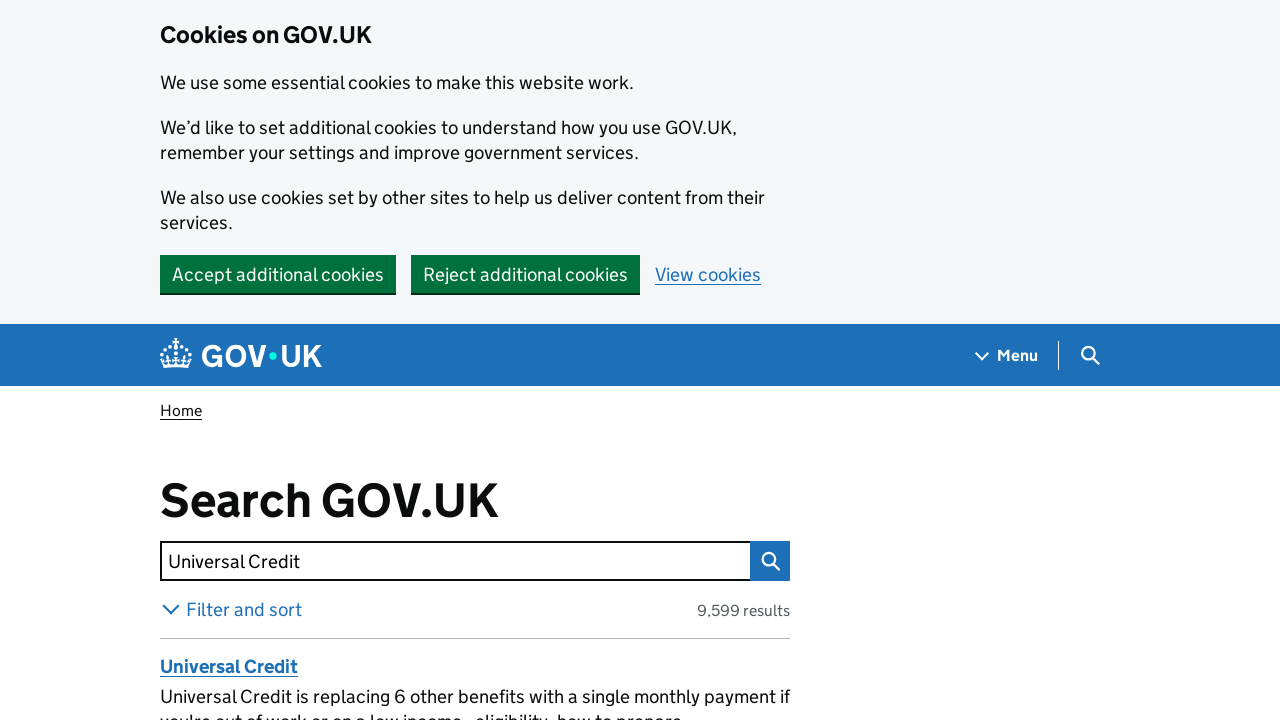

Search results page loaded (domcontentloaded)
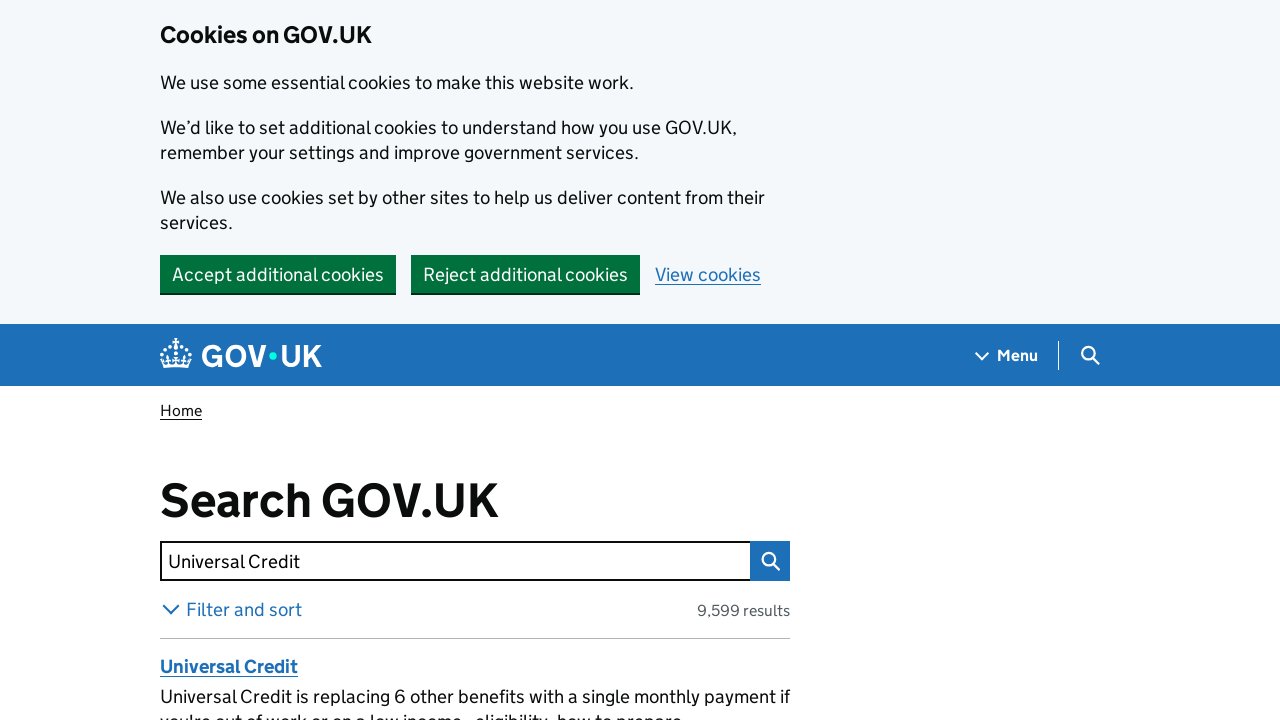

Universal Credit result link appeared in search results
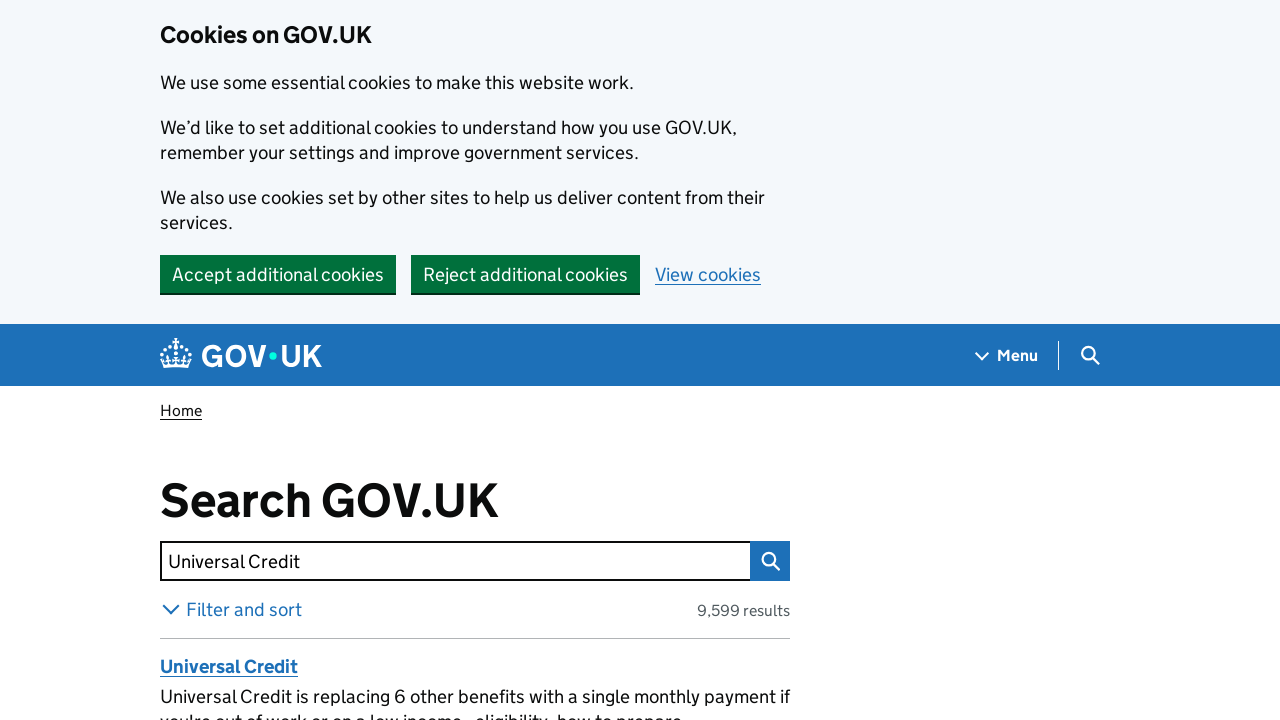

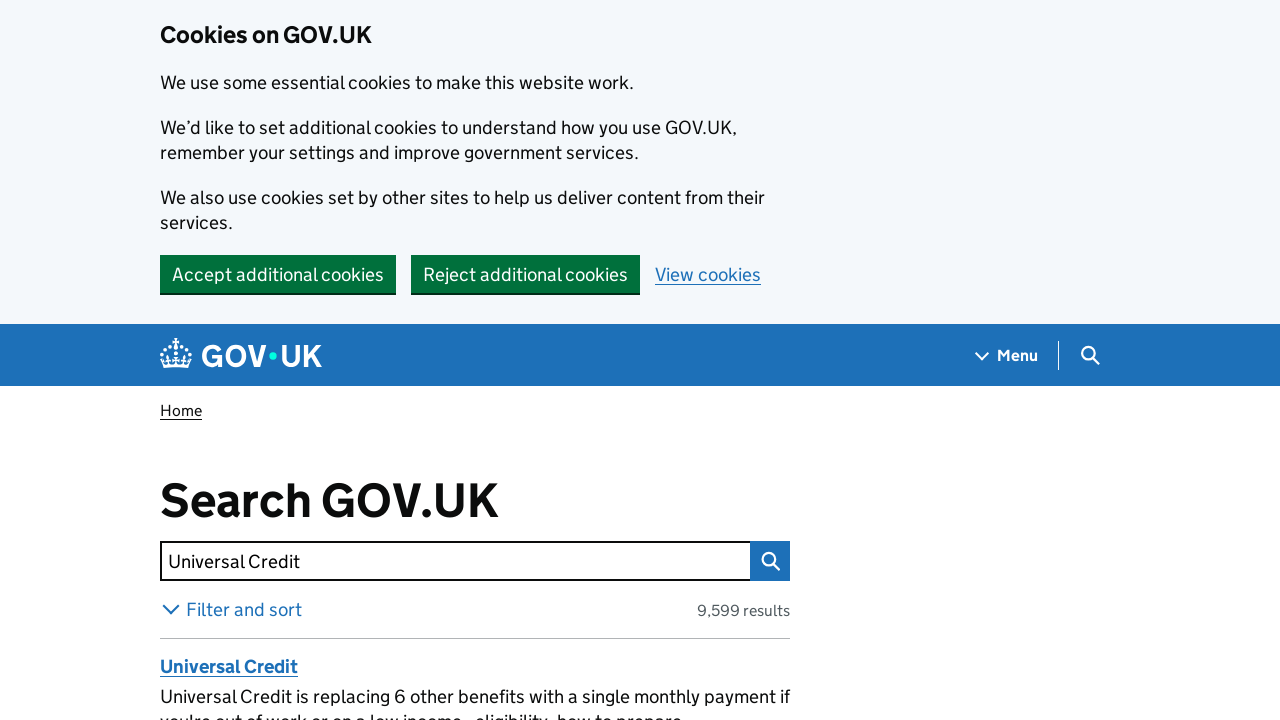